Demonstrates various Selenium/Playwright element location strategies by locating elements using different selectors (class name, link text, name attribute, partial link text, tag name, CSS selectors, and XPath) on a practice automation page.

Starting URL: https://www.ultimateqa.com/simple-html-elements-for-automation/

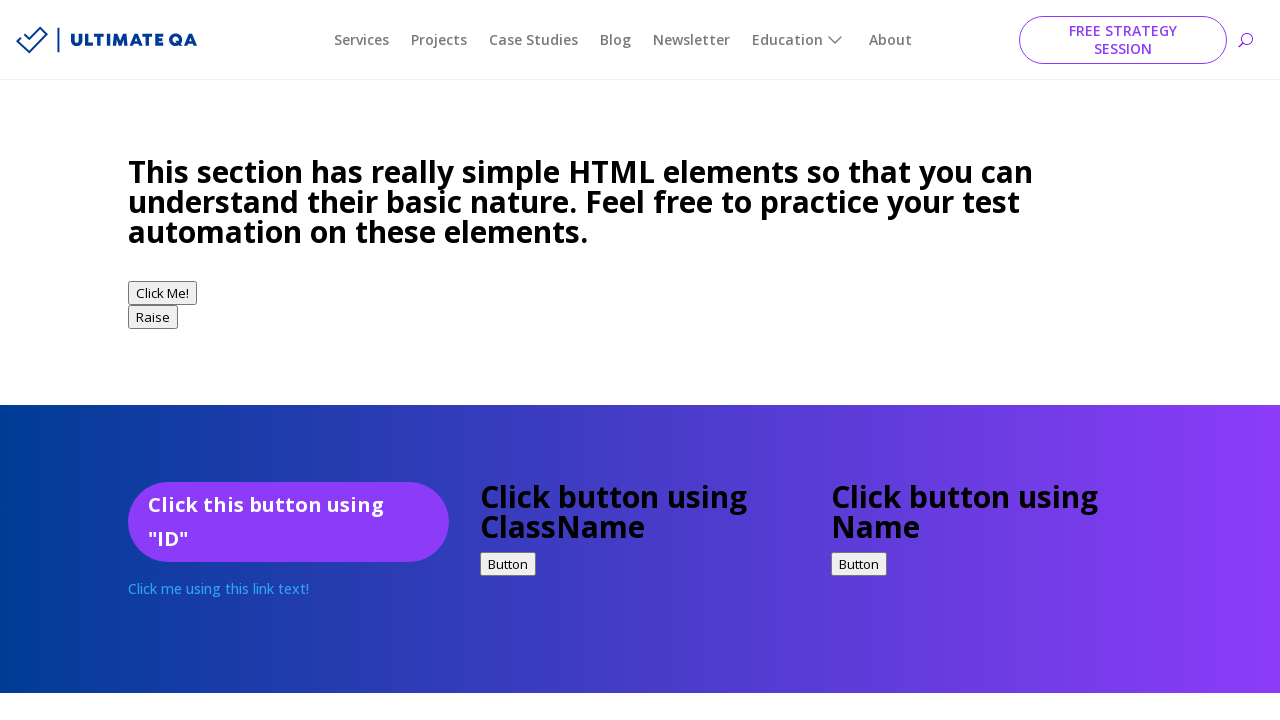

Navigated to practice automation page with simple HTML elements
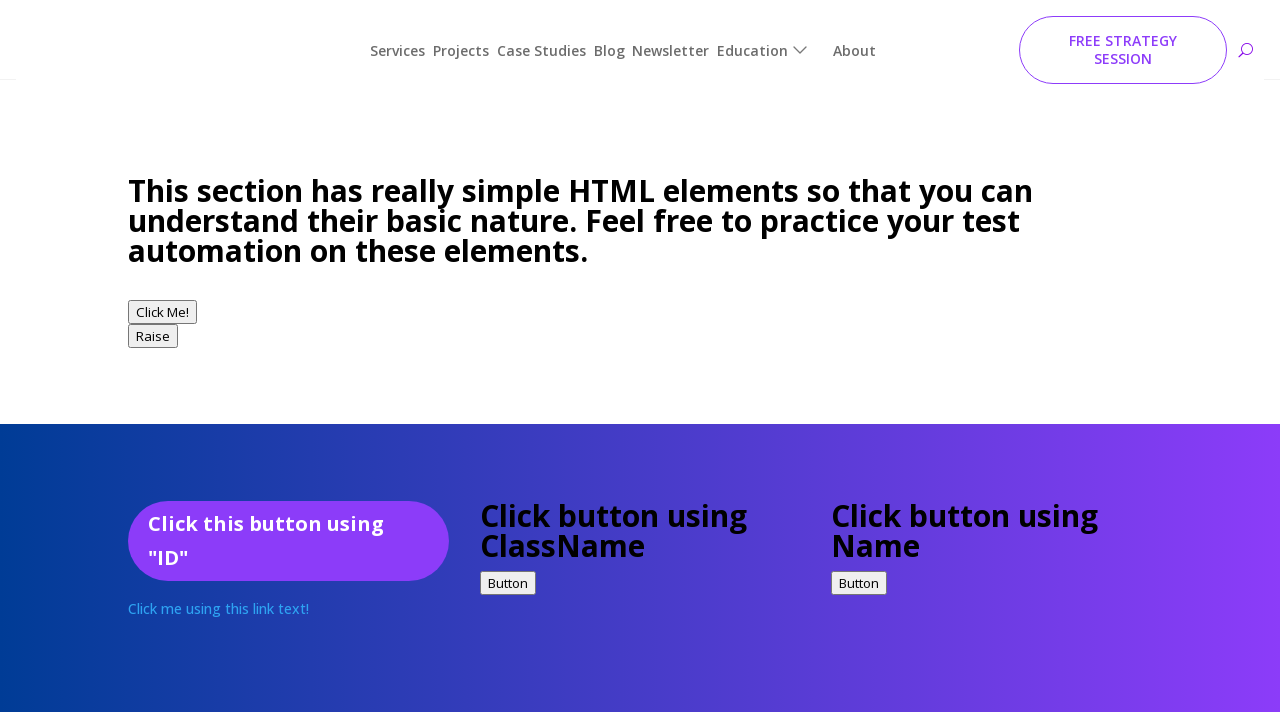

Located and scrolled to element using class name '.buttonClass'
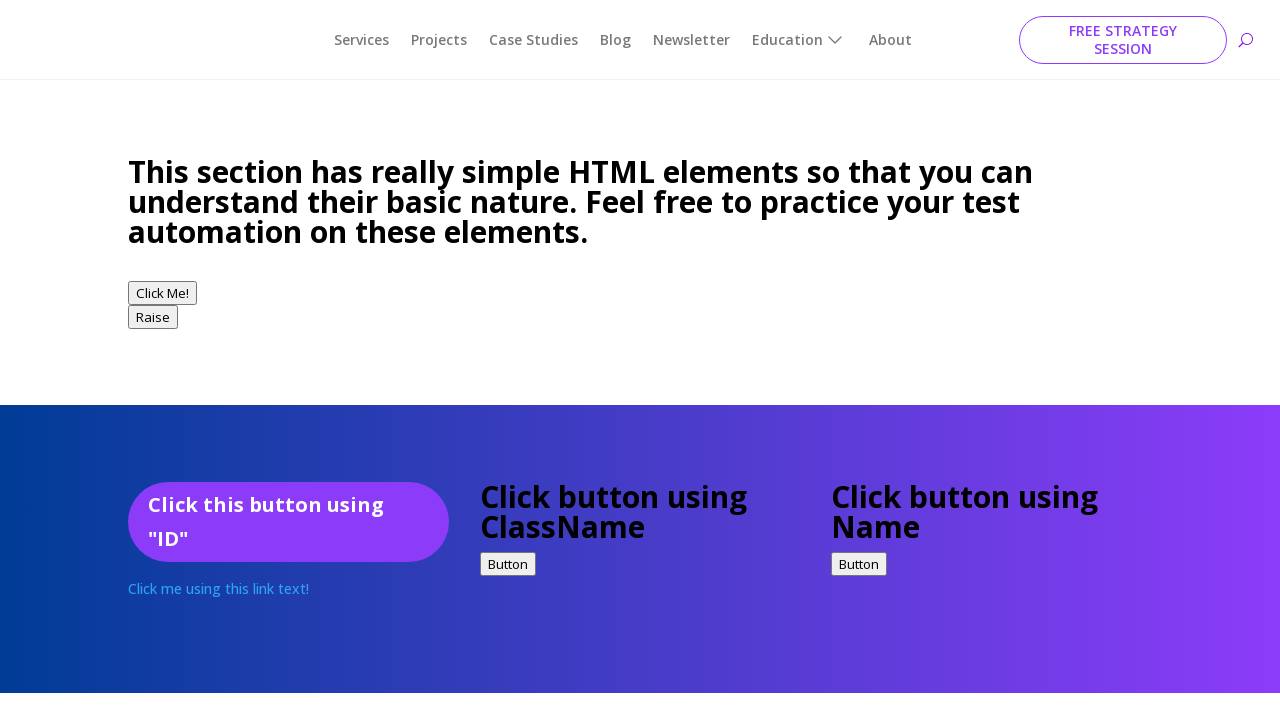

Located and scrolled to element using link text 'Click me using this link text!'
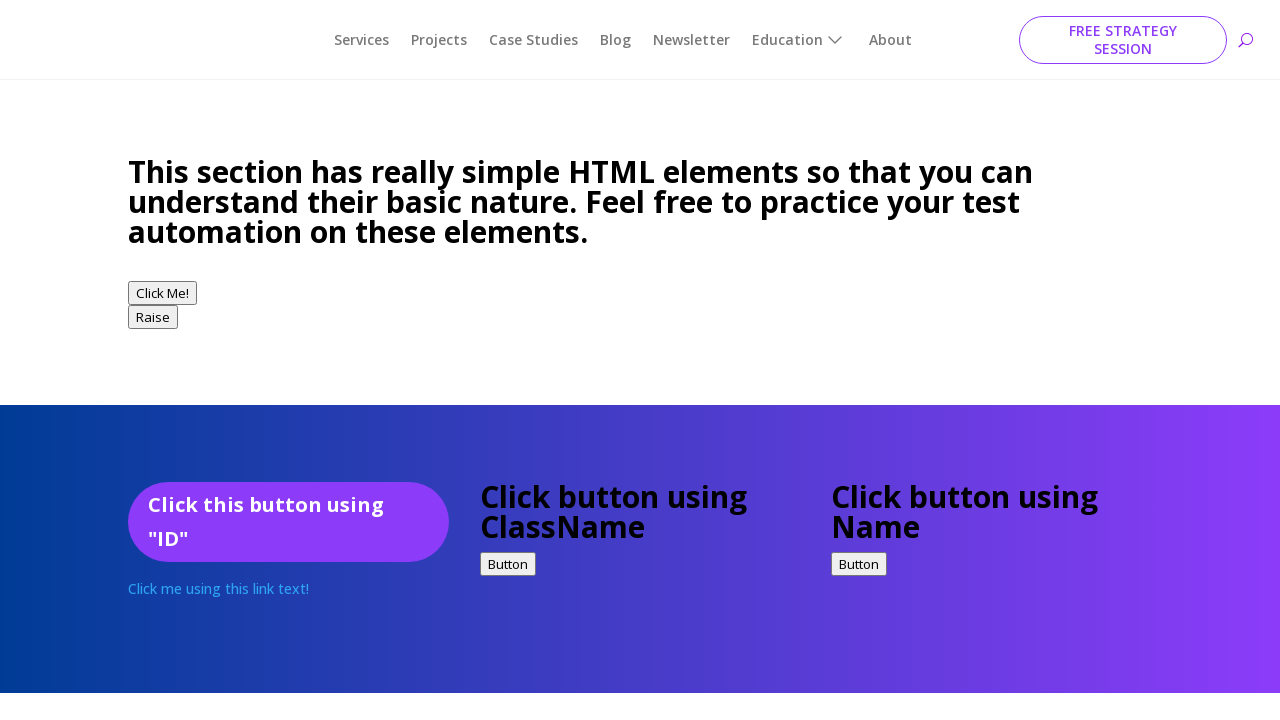

Located and scrolled to element using name attribute 'button1'
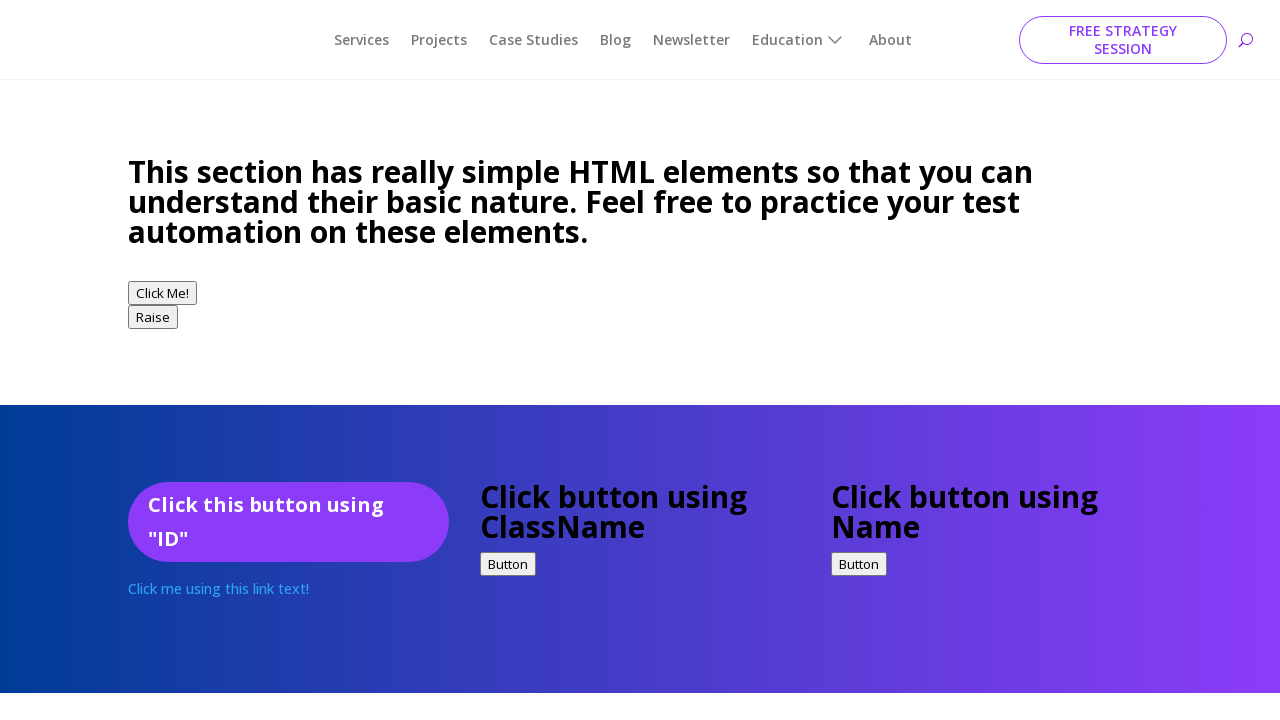

Located and scrolled to element using partial link text 'link text!'
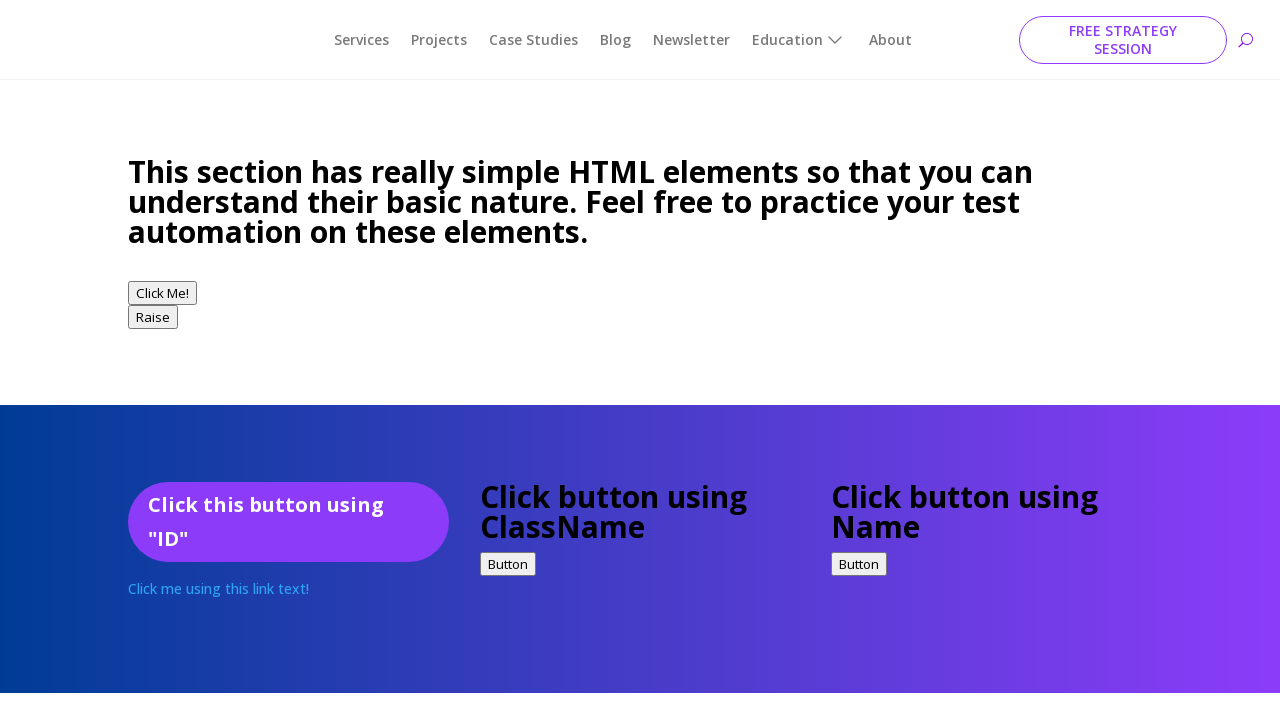

Located and scrolled to first element using tag name 'div'
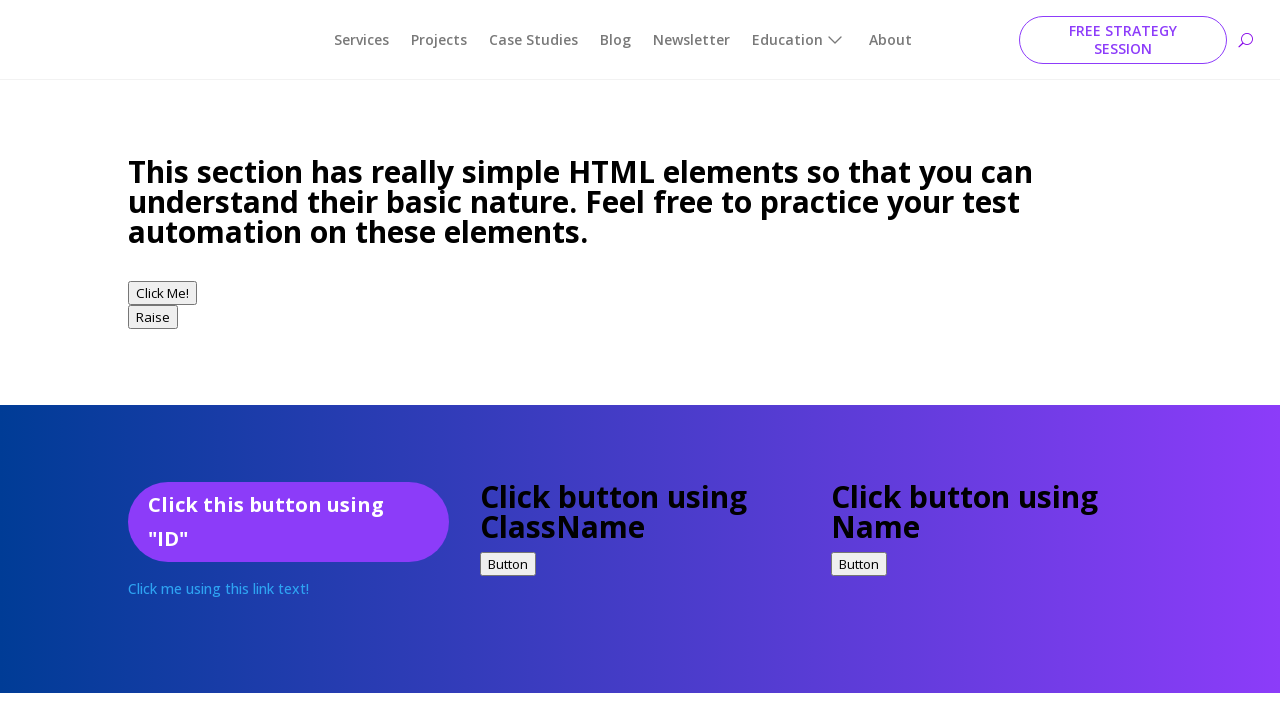

Located and scrolled to element using CSS selector for ID '#idExample'
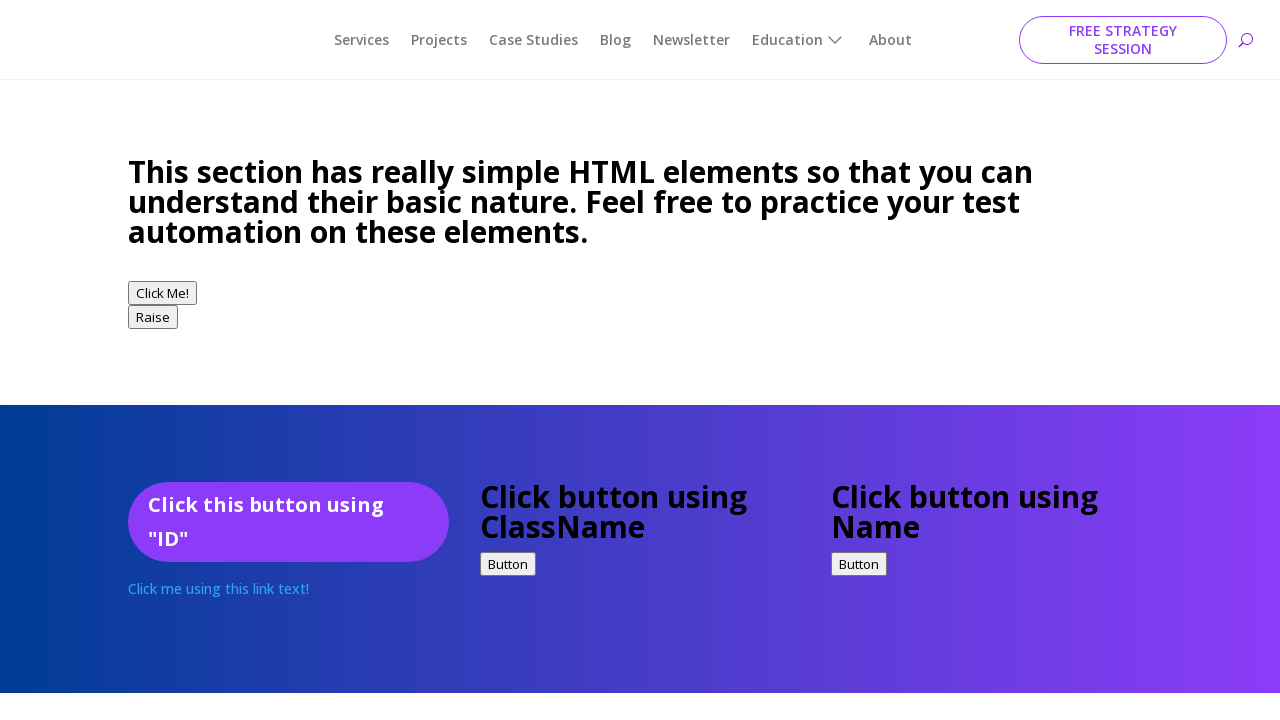

Located and scrolled to element using CSS selector for class '.buttonClass'
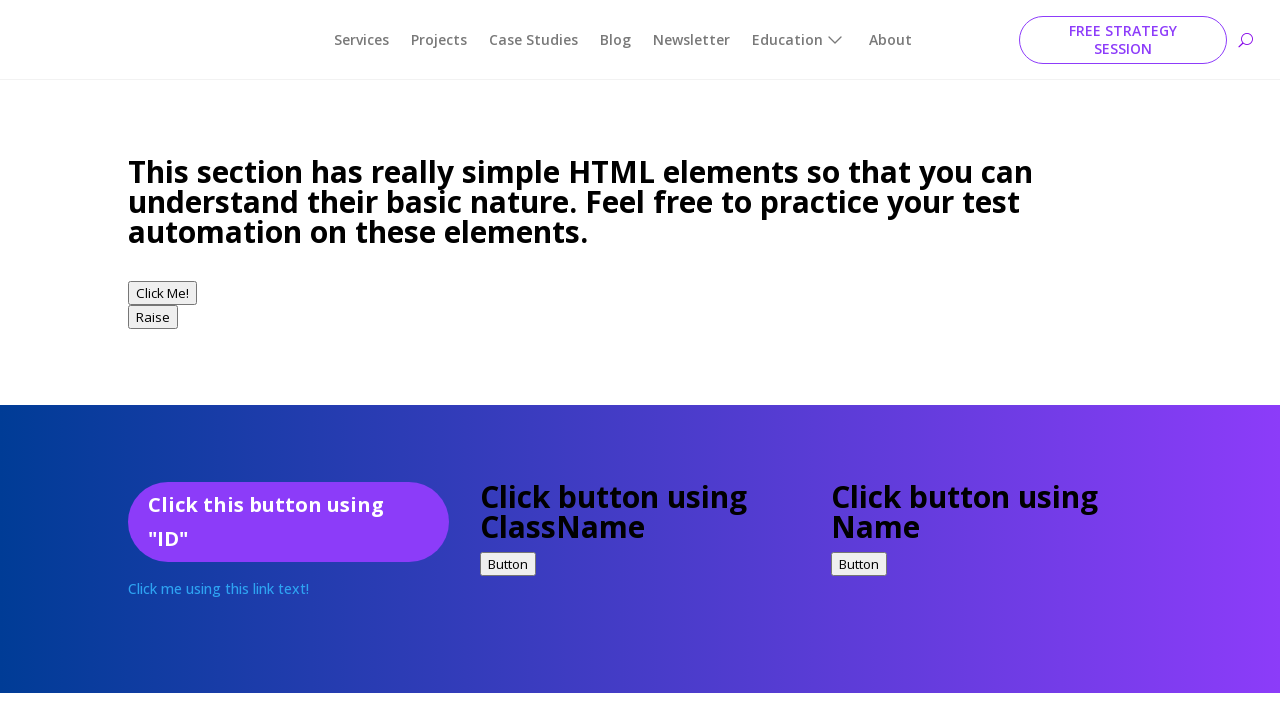

Located and scrolled to element using XPath with ID attribute '//*[@id='idExample']'
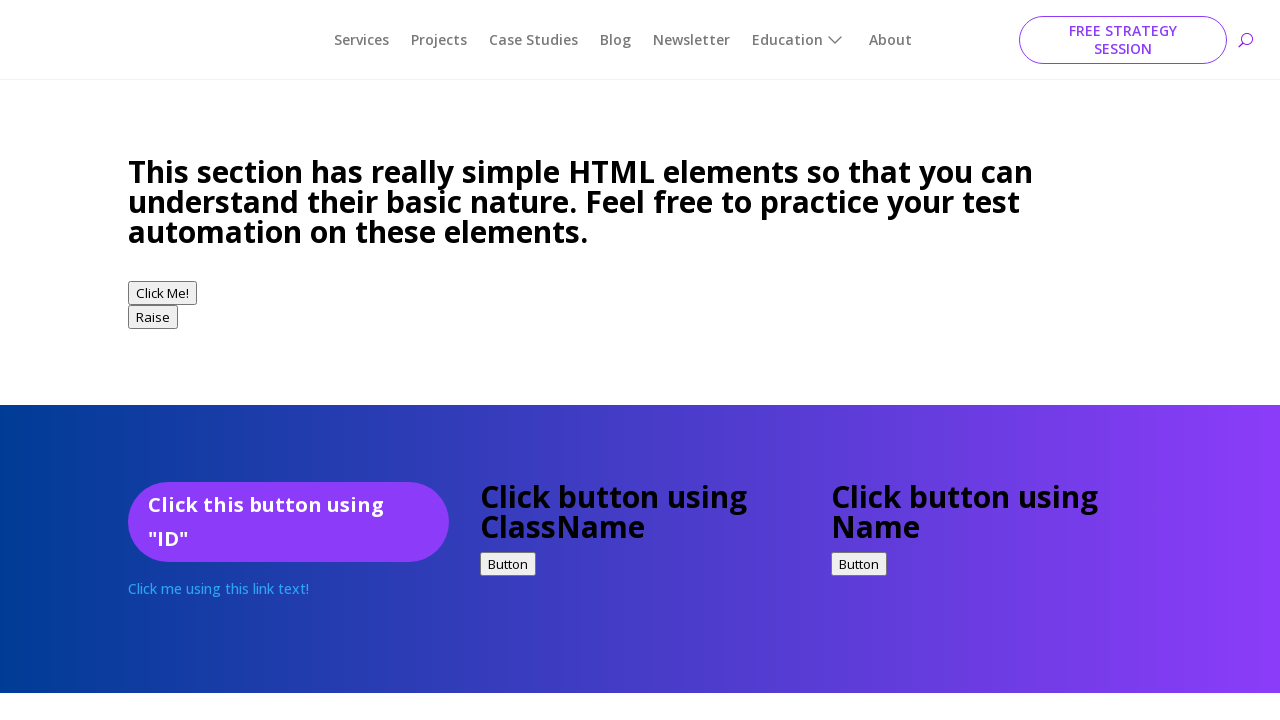

Located and scrolled to element using XPath with class attribute '//*[@class='buttonClass']'
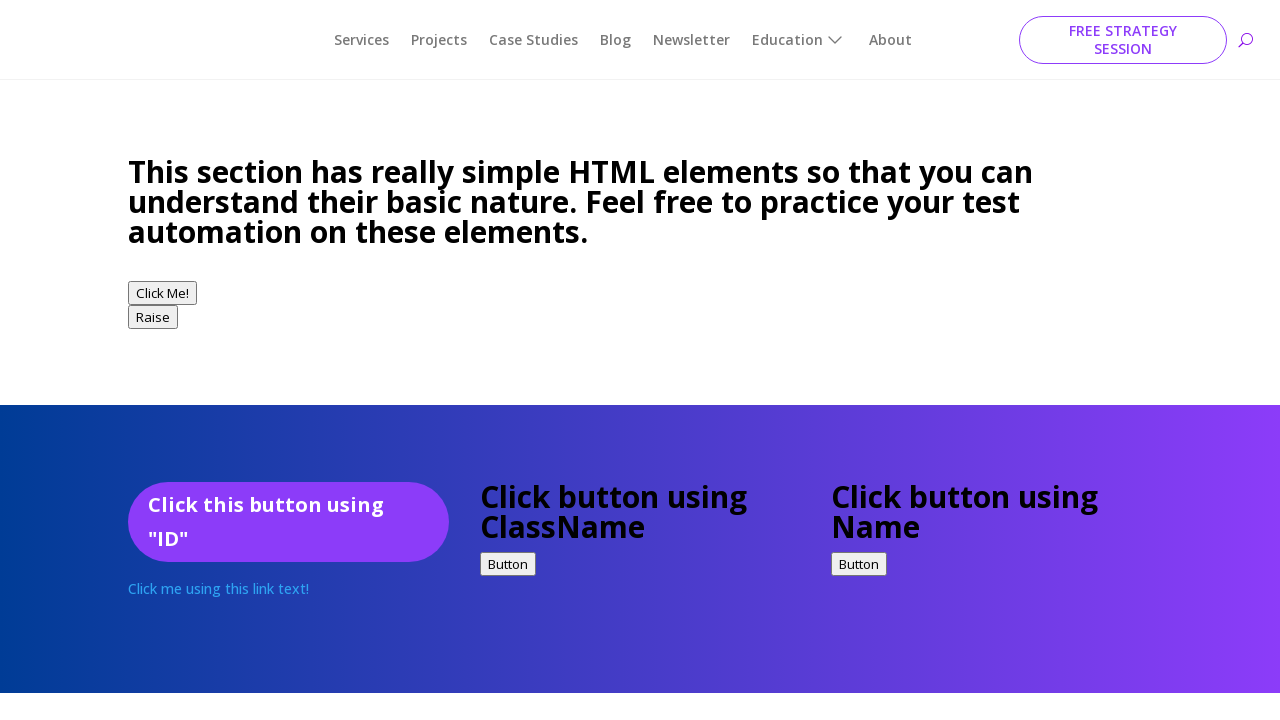

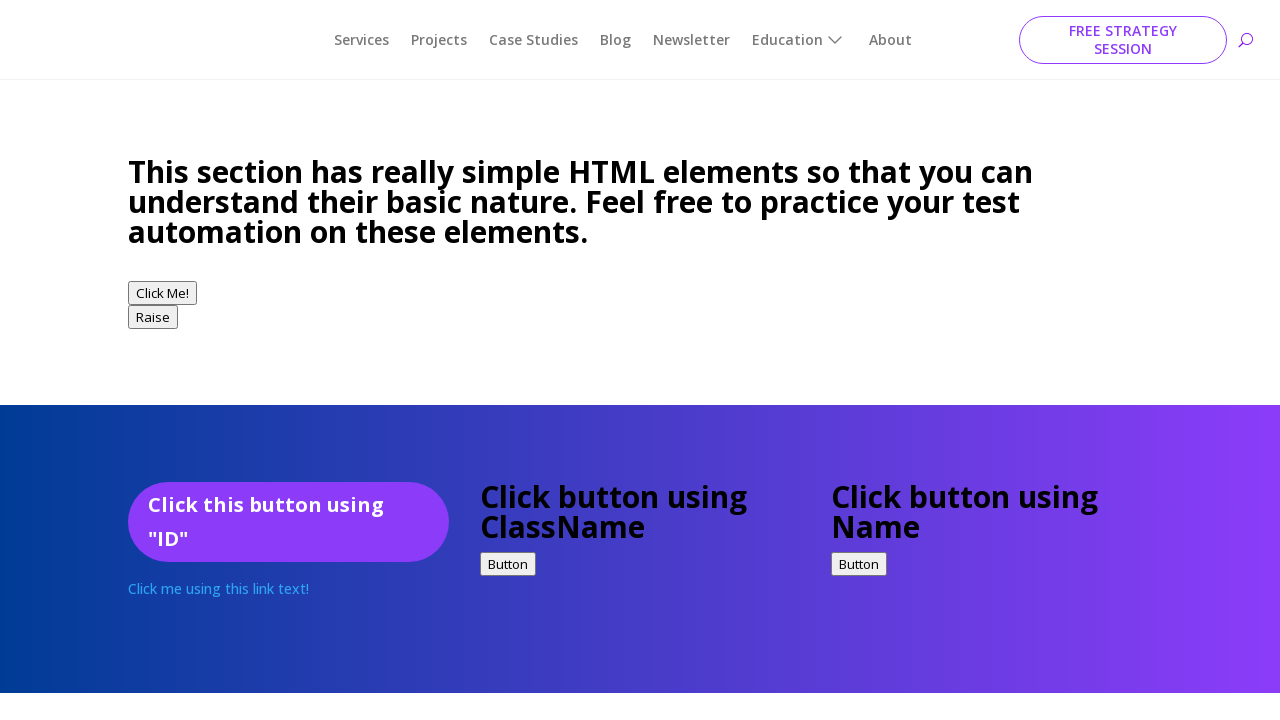